Tests an e-commerce checkout flow on a practice site by adding products to cart, applying a promo code, selecting a country from dropdown, and completing the purchase.

Starting URL: https://rahulshettyacademy.com/seleniumPractise/#/

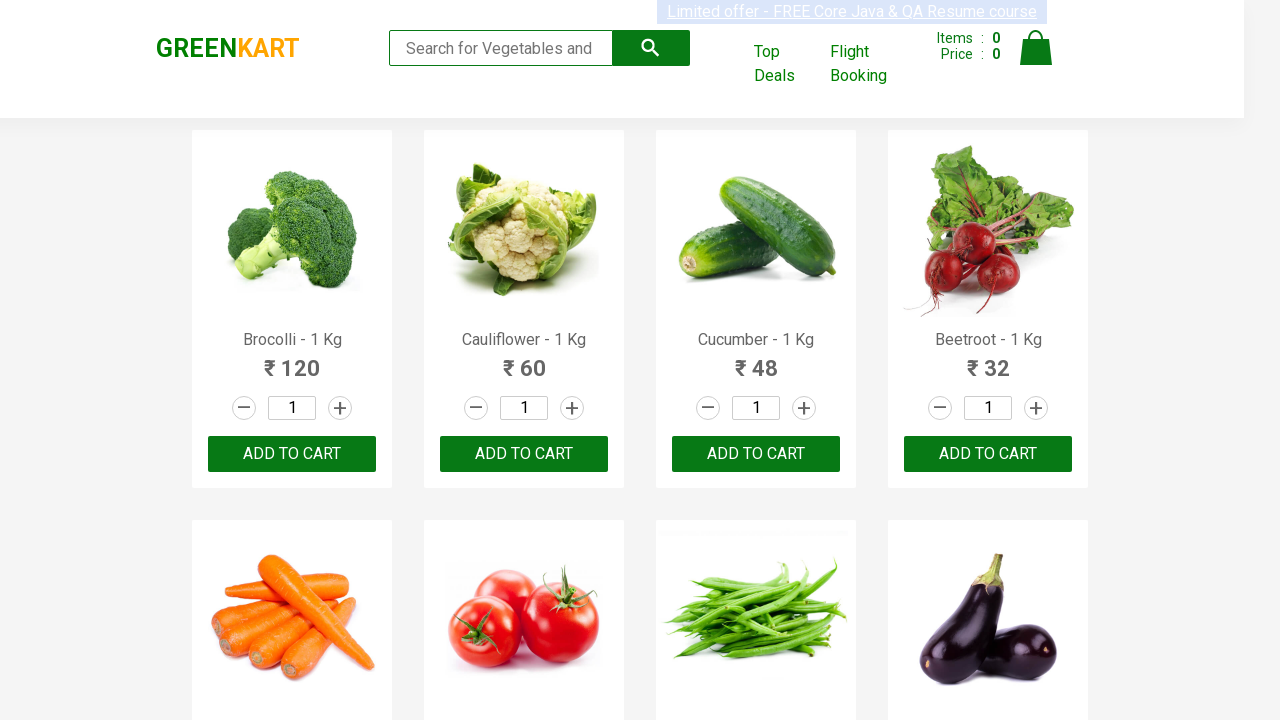

Clicked 'Add to cart' button on first product at (292, 454) on xpath=//*[@id='root']/div/div[1]/div/div[1]/div[3]/button
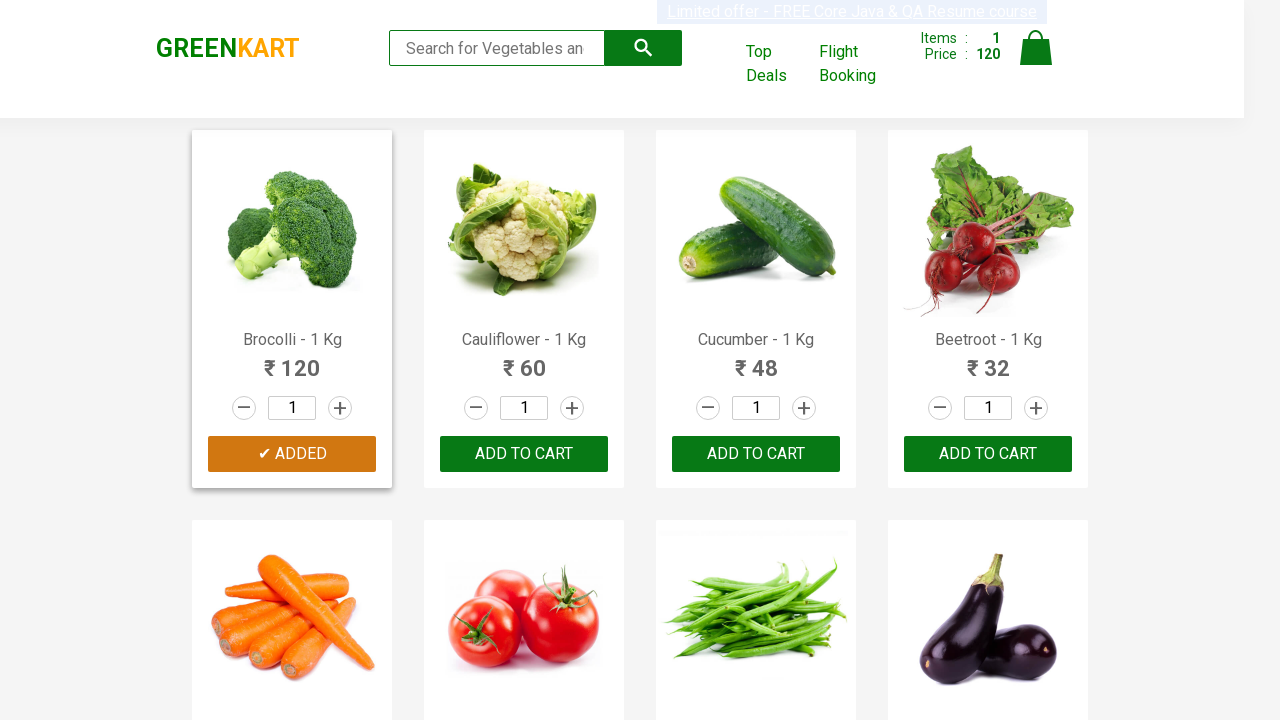

Clicked 'Add to cart' button on second product at (524, 454) on xpath=//*[@id='root']/div/div[1]/div/div[2]/div[3]/button
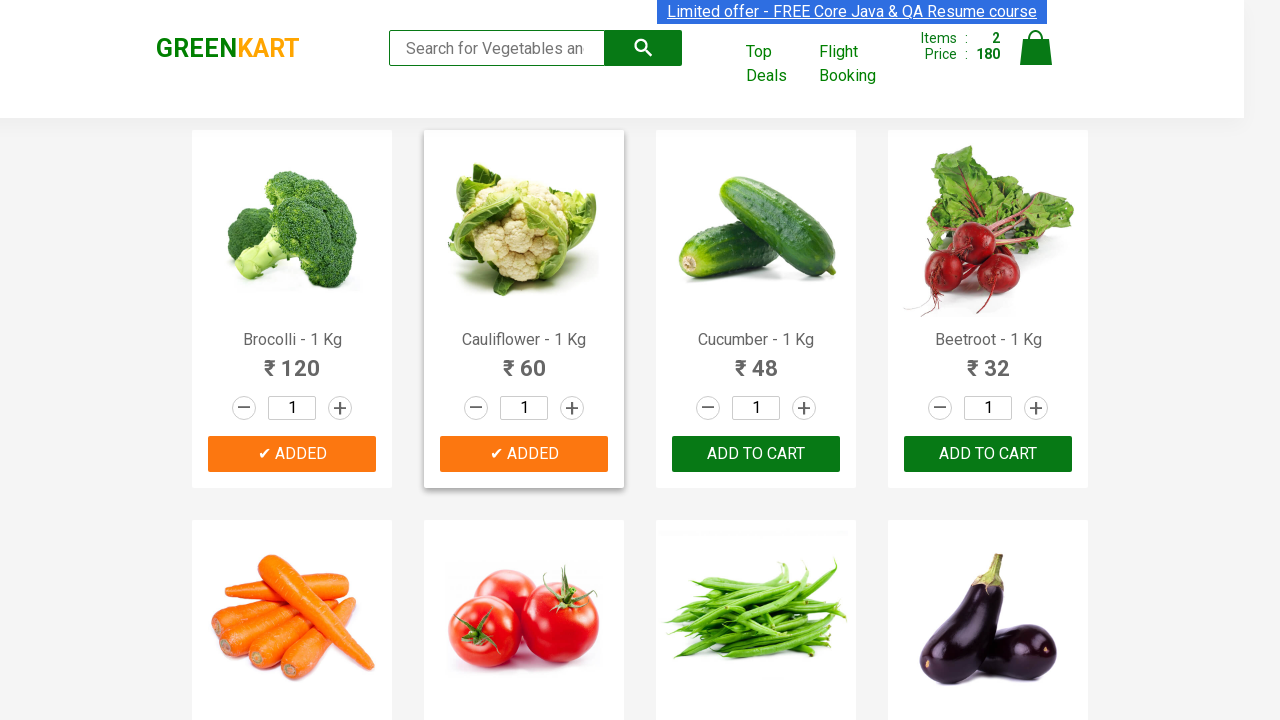

Clicked cart icon to view cart at (1036, 48) on xpath=//*[@id='root']/div/header/div/div[3]/a[4]/img
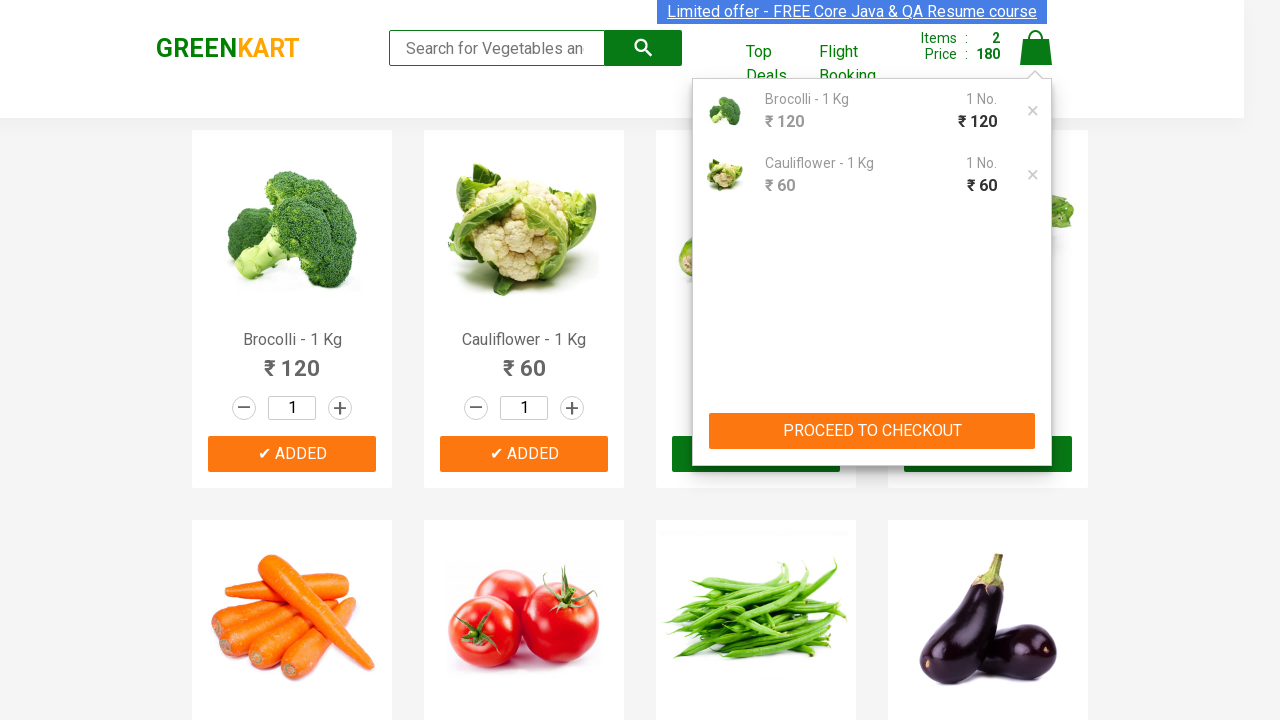

Clicked 'Proceed to checkout' button at (872, 431) on xpath=//*[@id='root']/div/header/div/div[3]/div[2]/div[2]/button
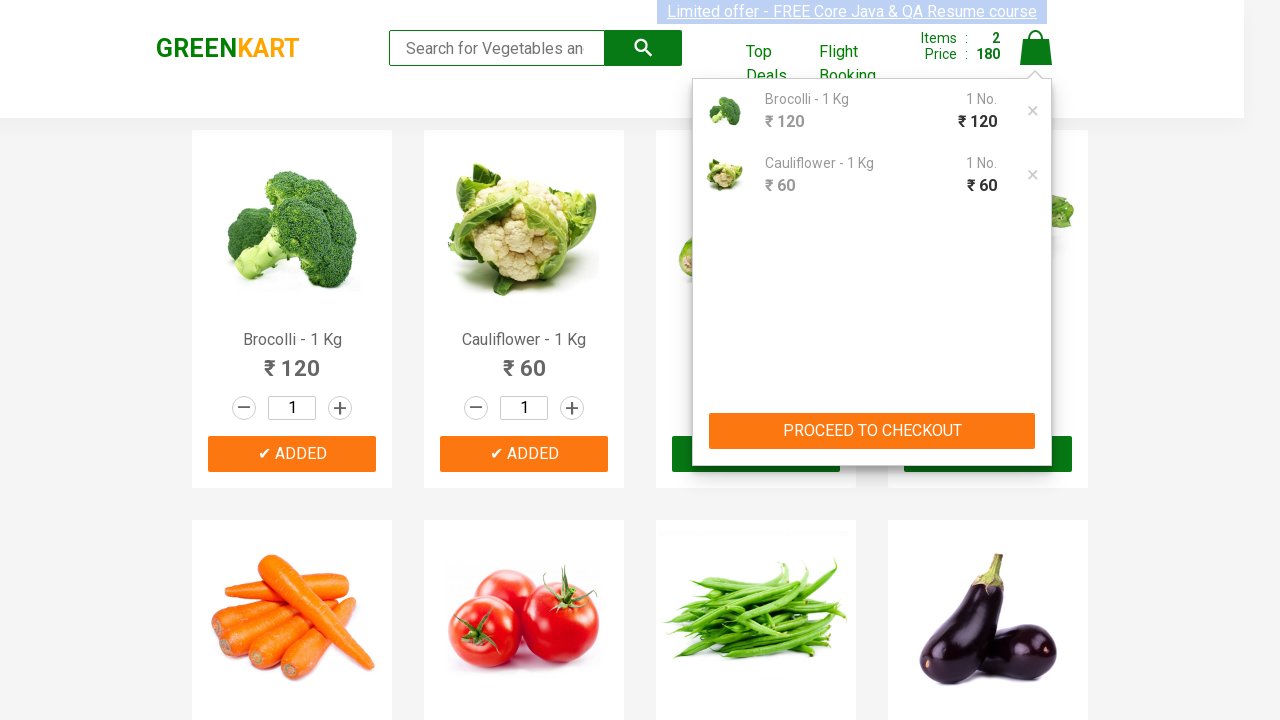

Entered promo code '56565' on //*[@id='root']/div/div/div/div/div/input
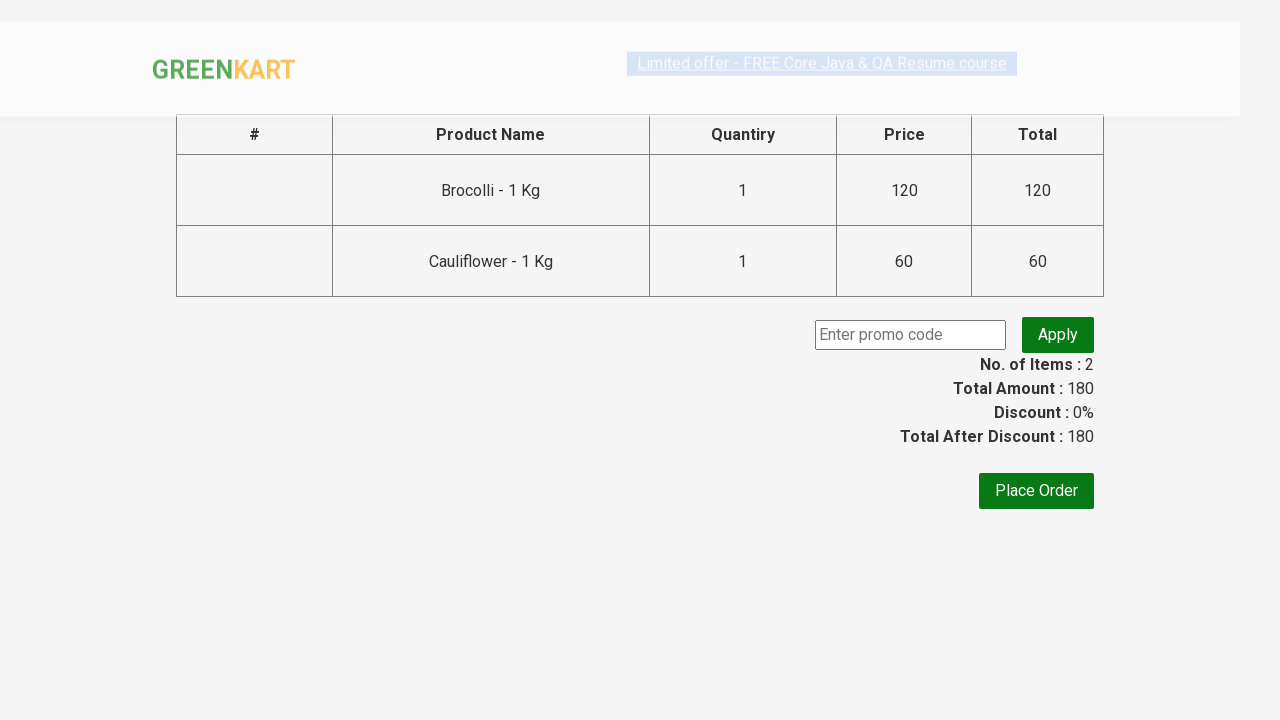

Waited 2 seconds before applying promo code
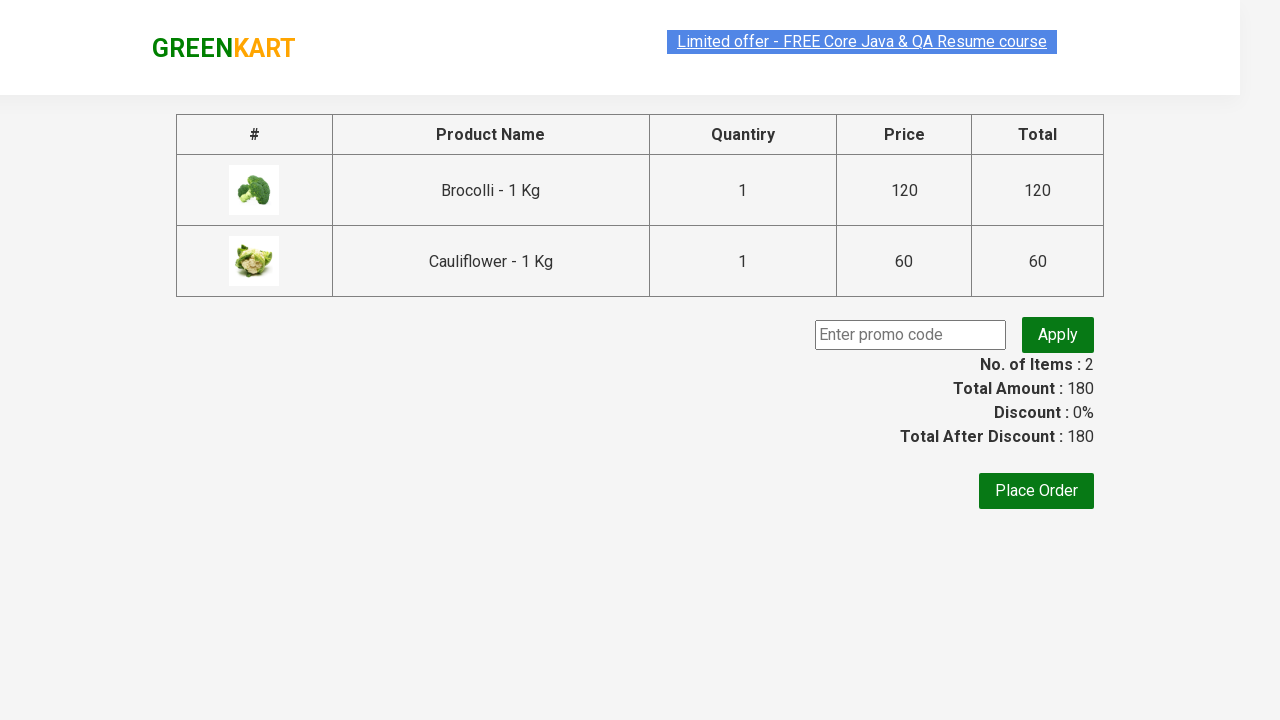

Clicked apply promo code button at (1036, 491) on xpath=//*[@id='root']/div/div/div/div/button
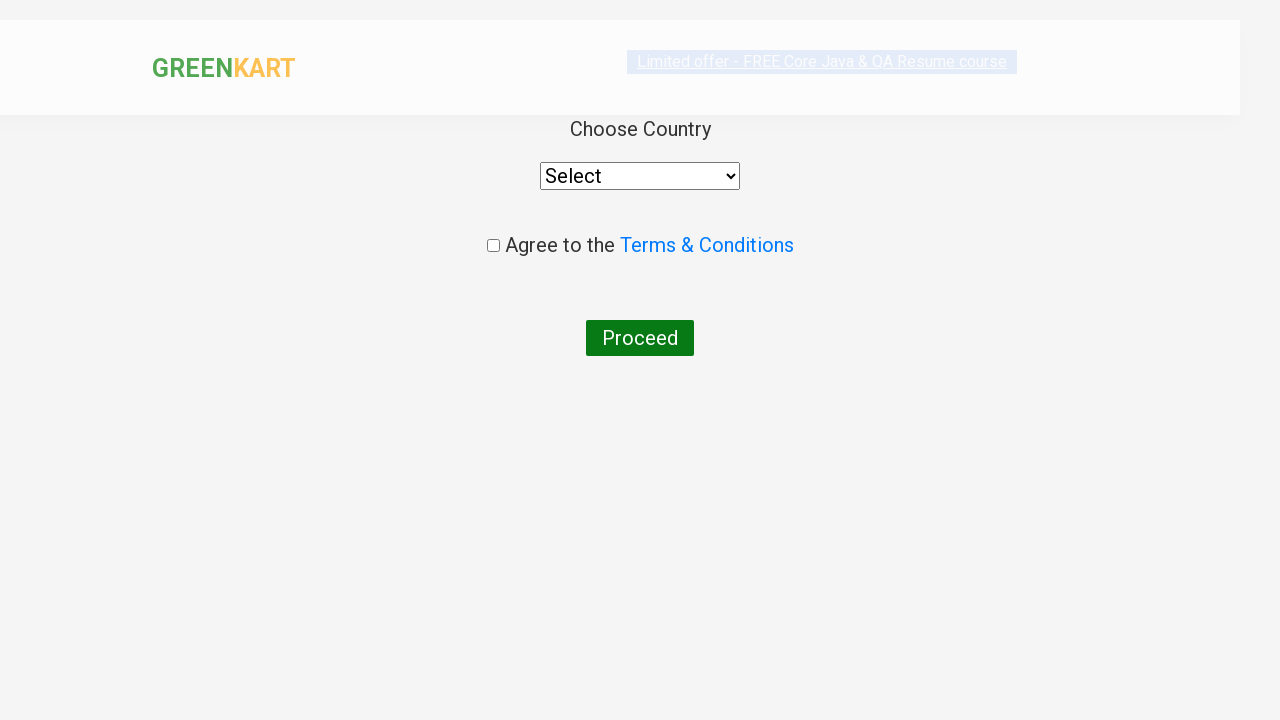

Waited 2 seconds for promo code processing
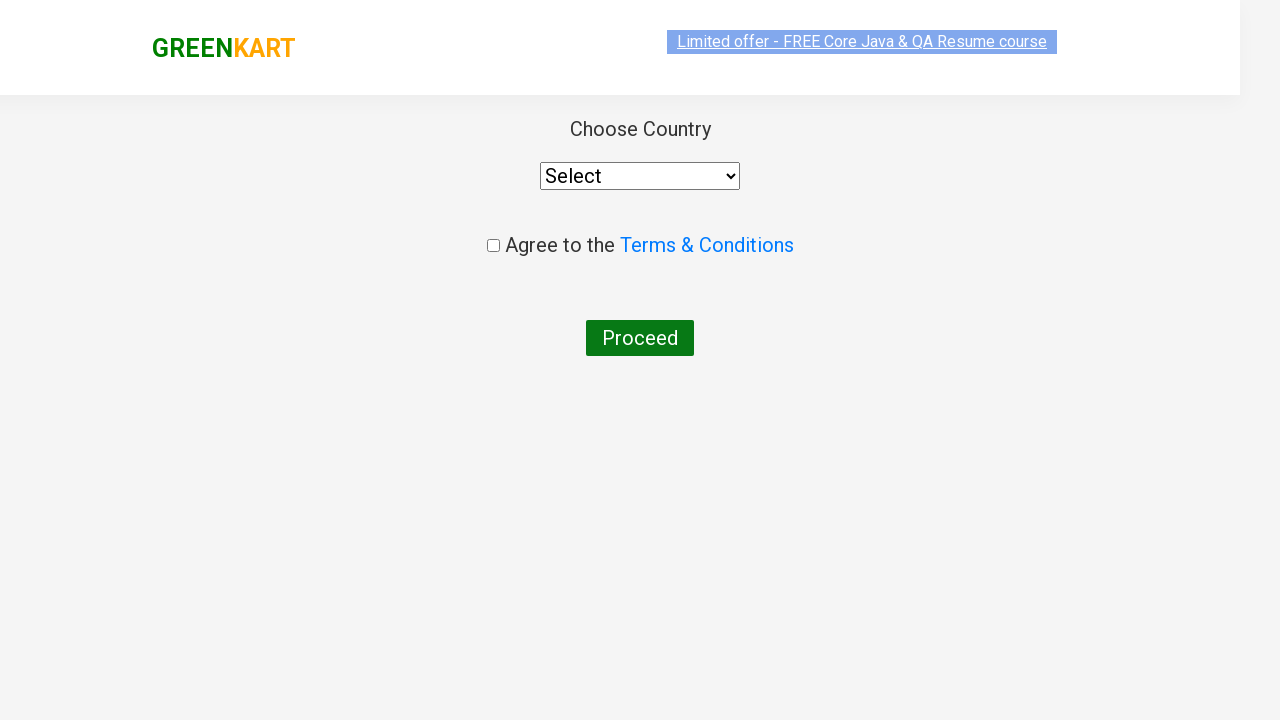

Selected 'India' from country dropdown on //div[@class='wrapperTwo']//div//select
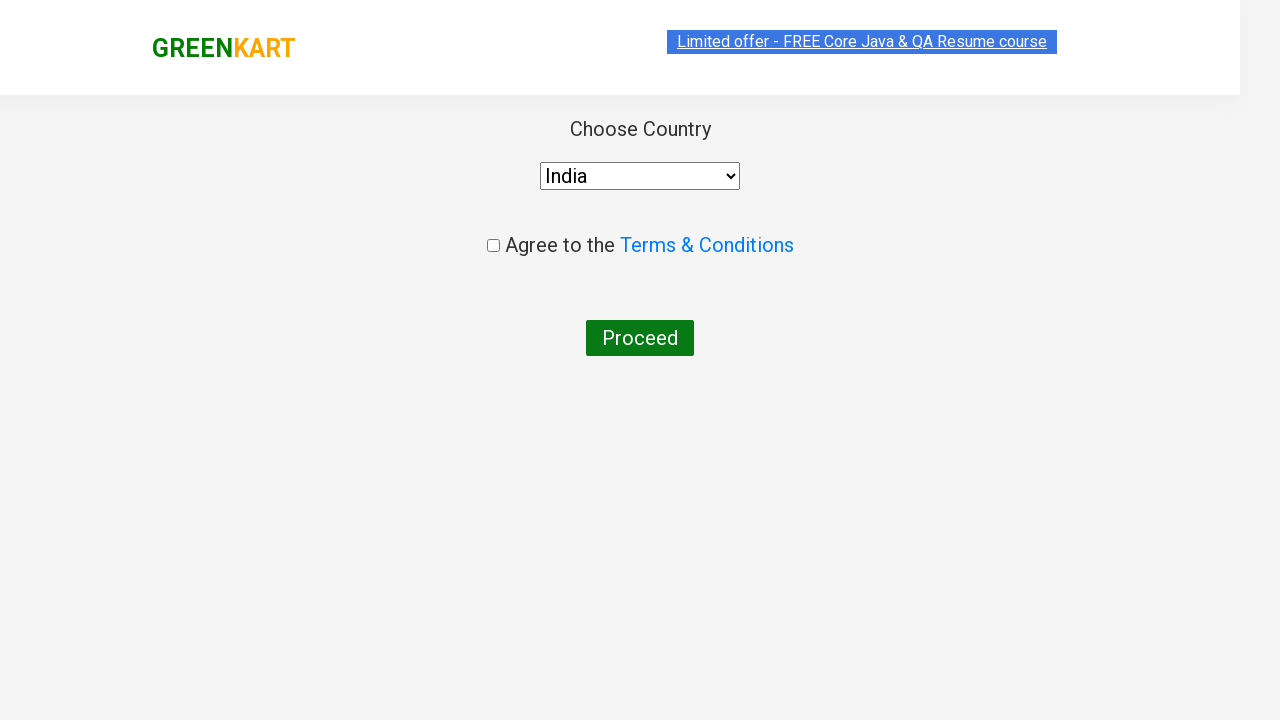

Checked terms and conditions checkbox at (493, 246) on input[type='checkbox']
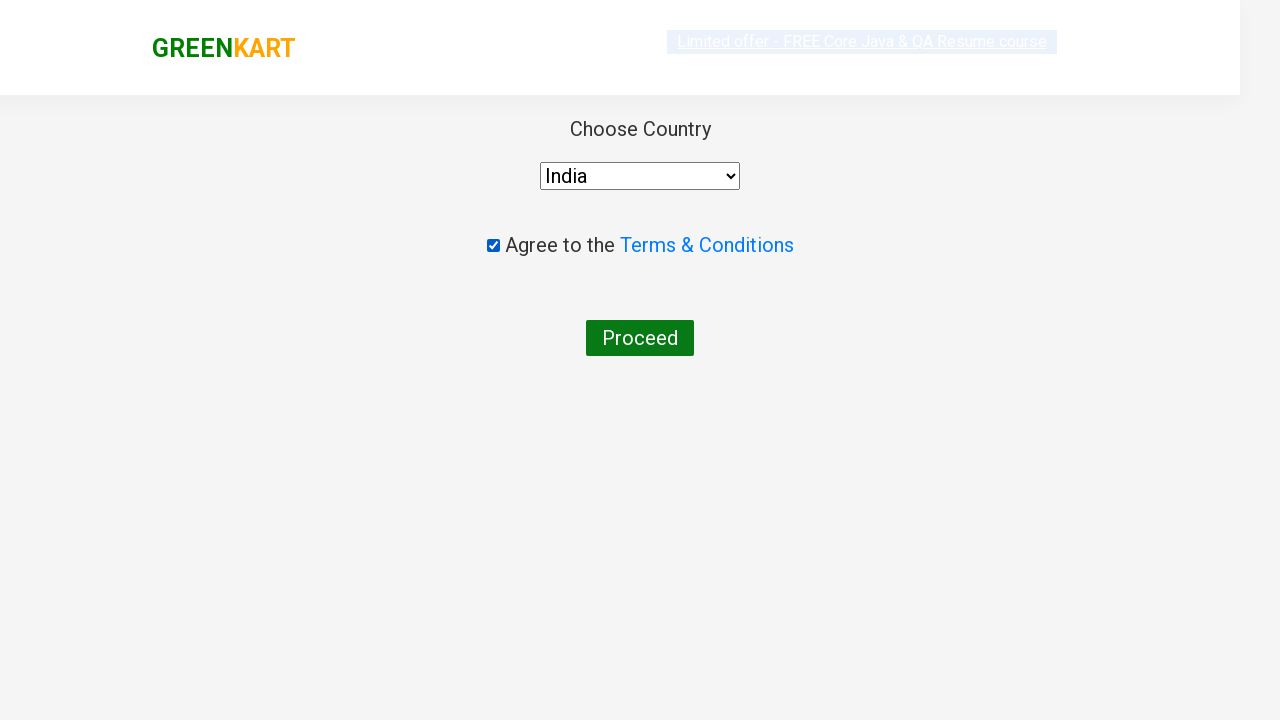

Clicked proceed/place order button to complete purchase at (640, 338) on button
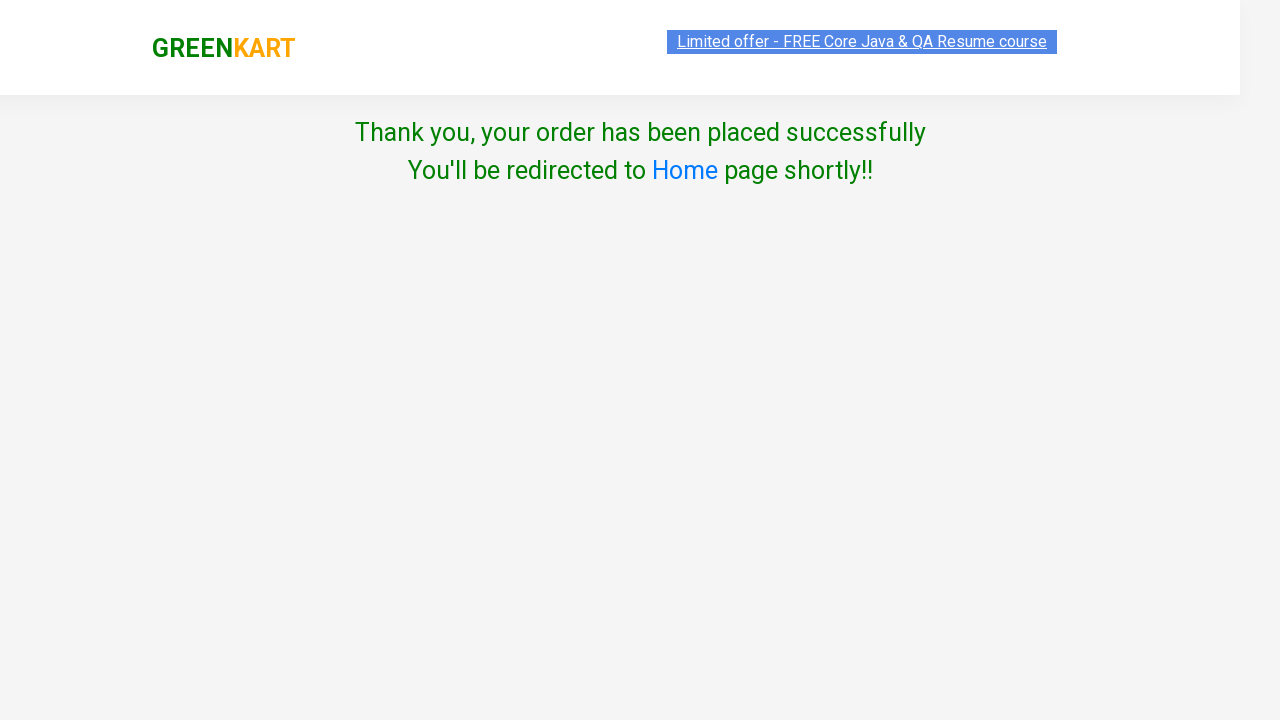

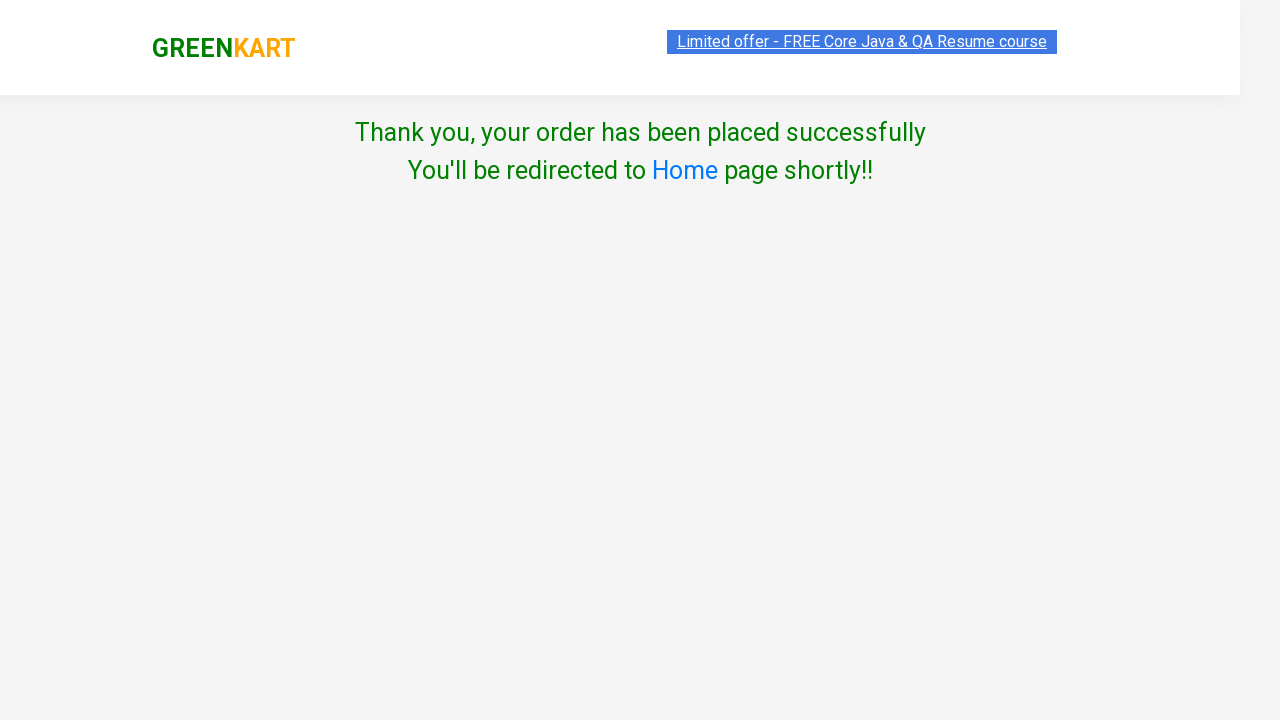